Tests scrolling to form elements and filling in name and date of birth fields on a scroll practice page

Starting URL: https://formy-project.herokuapp.com/scroll

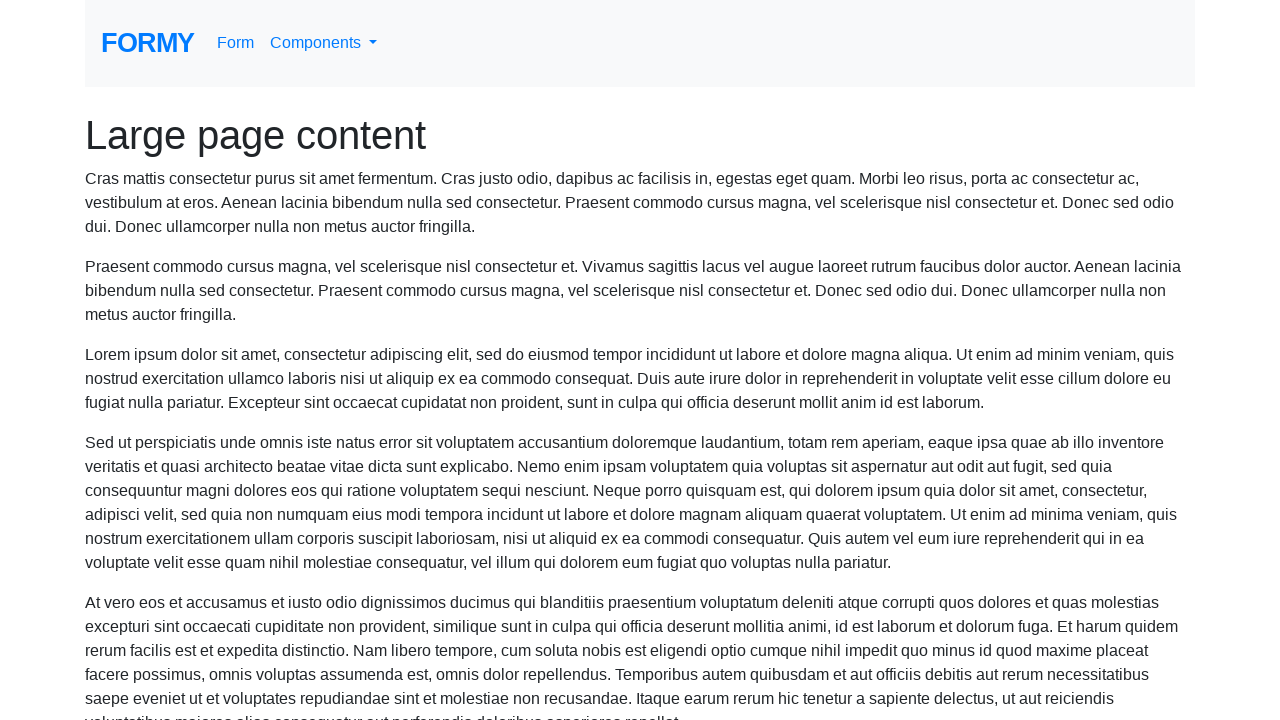

Located the name field element
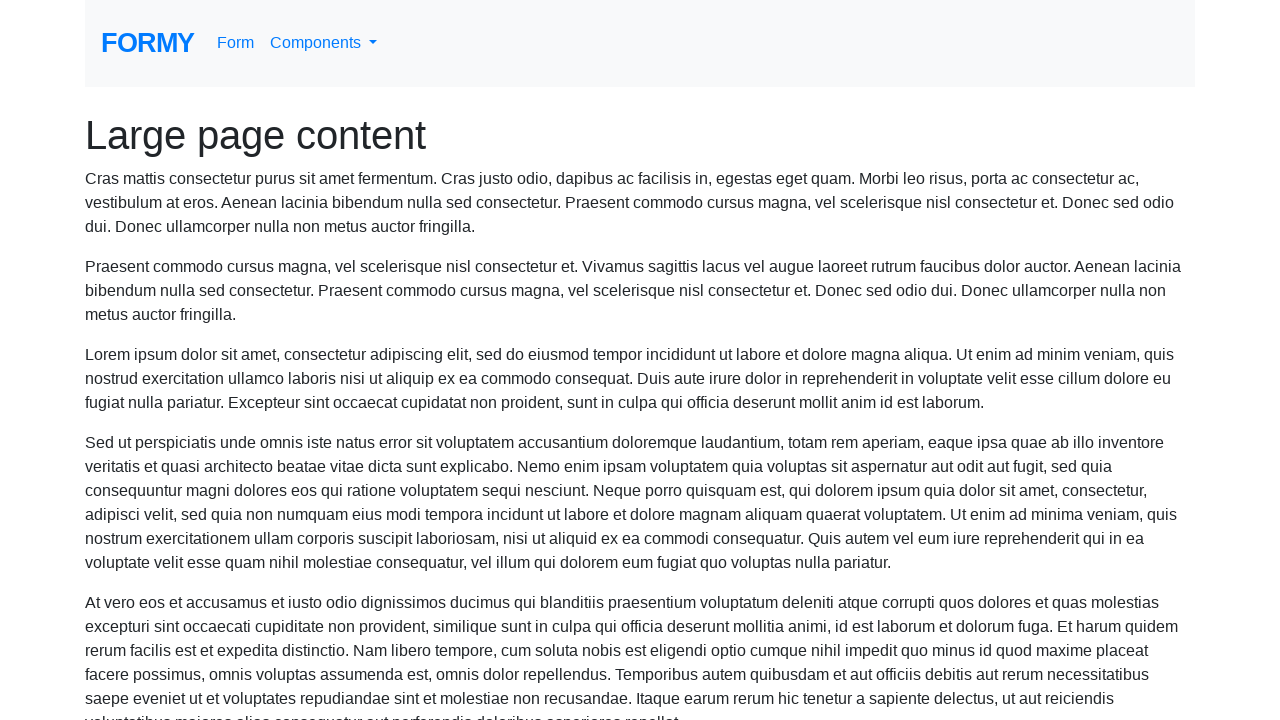

Scrolled to name field
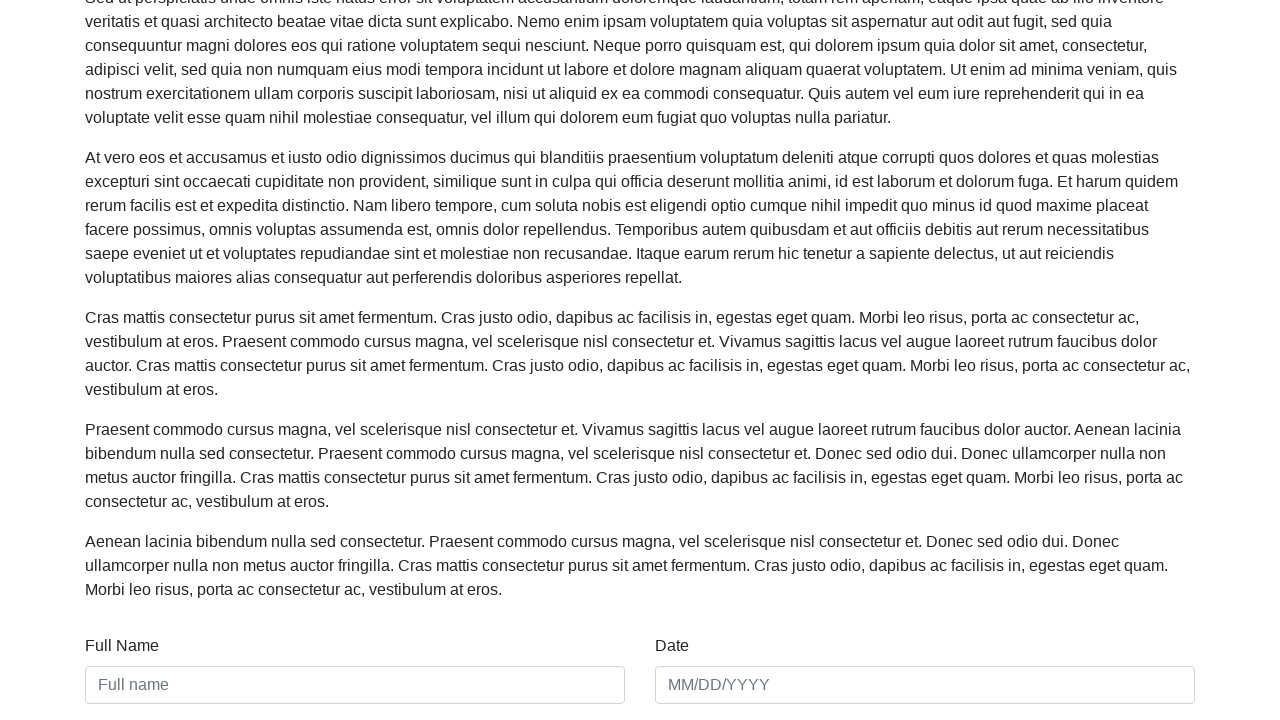

Filled name field with 'Dmitriy Smirnov' on #name
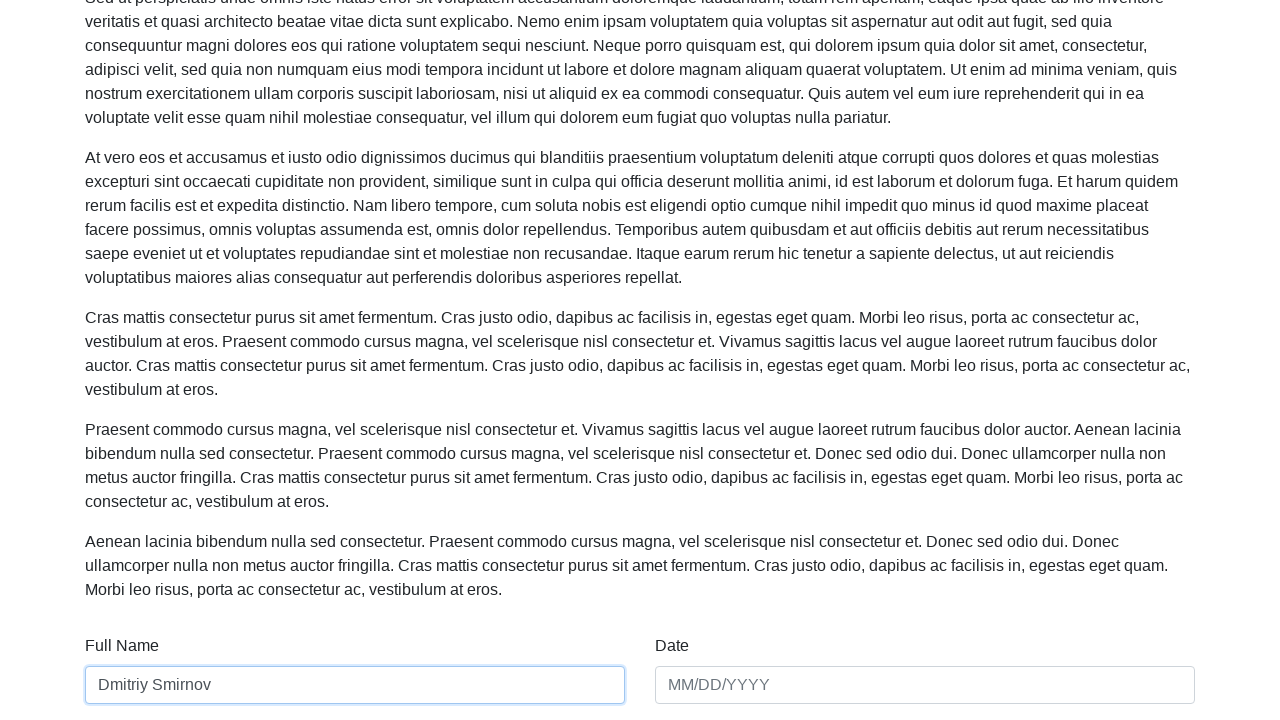

Filled date of birth field with '01/02/1990' on #date
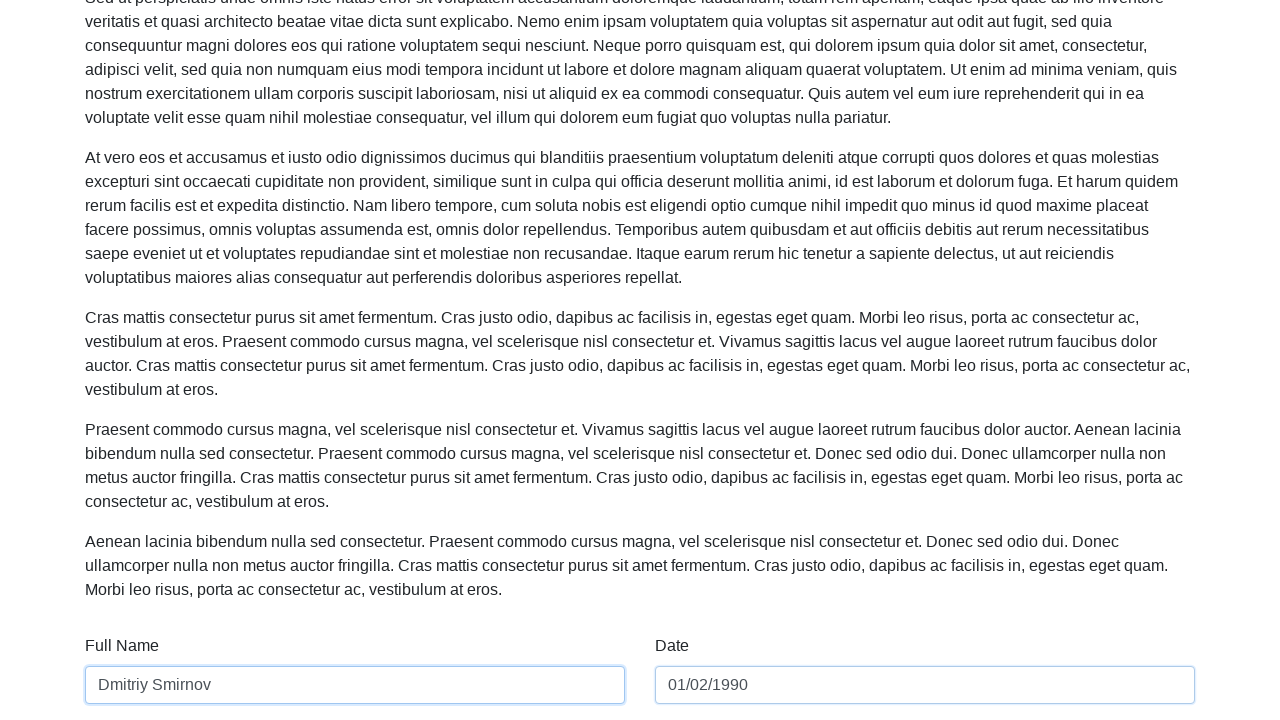

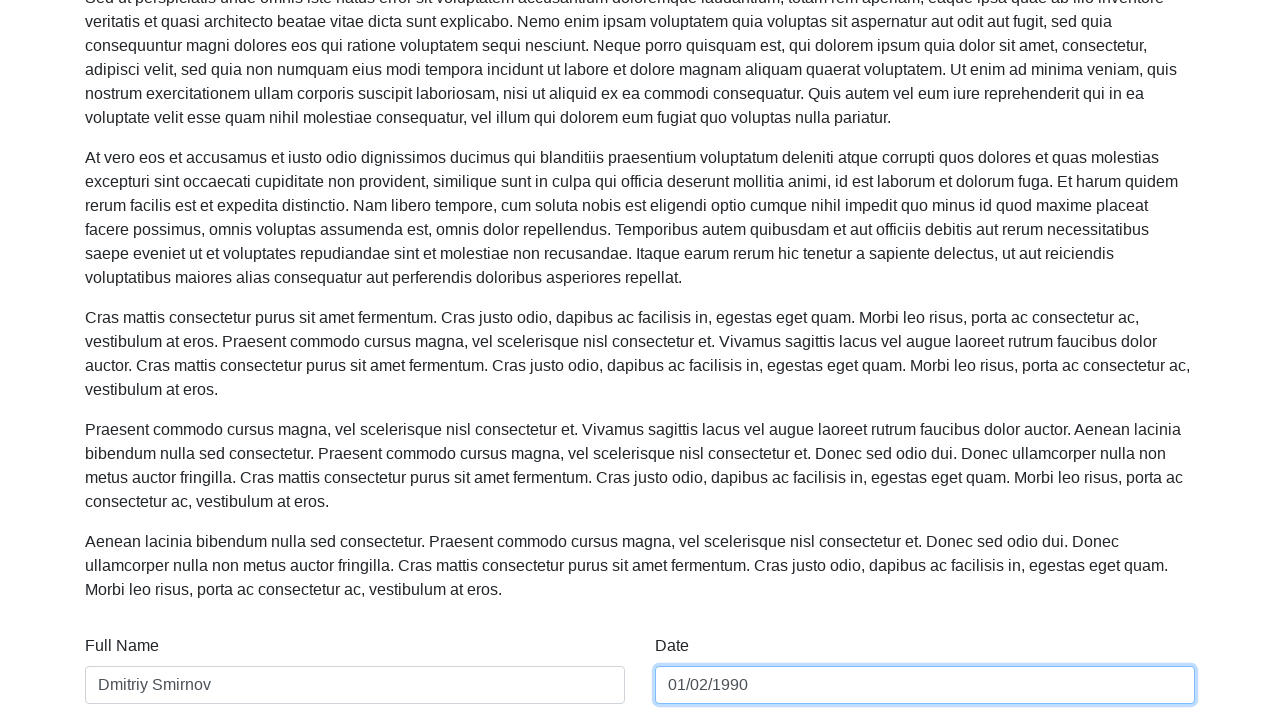